Tests that the All filter displays all items regardless of completion status

Starting URL: https://demo.playwright.dev/todomvc

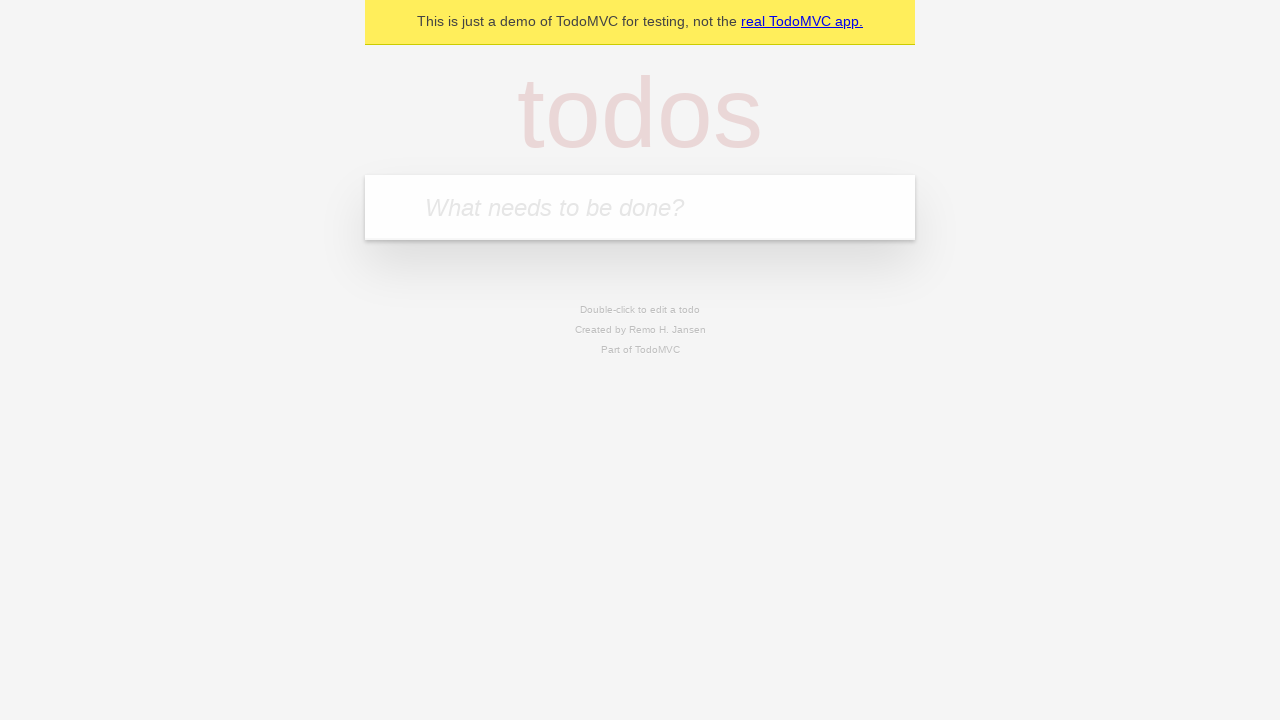

Filled todo input with 'buy some cheese' on internal:attr=[placeholder="What needs to be done?"i]
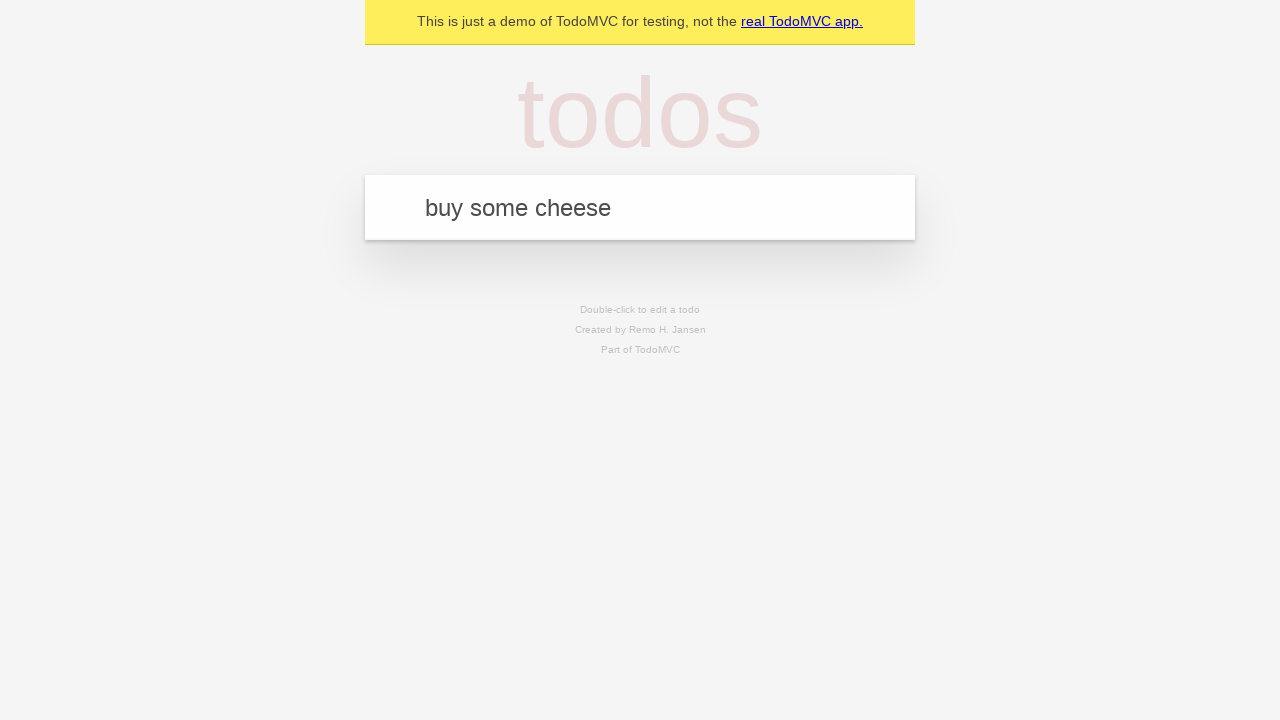

Pressed Enter to create first todo item on internal:attr=[placeholder="What needs to be done?"i]
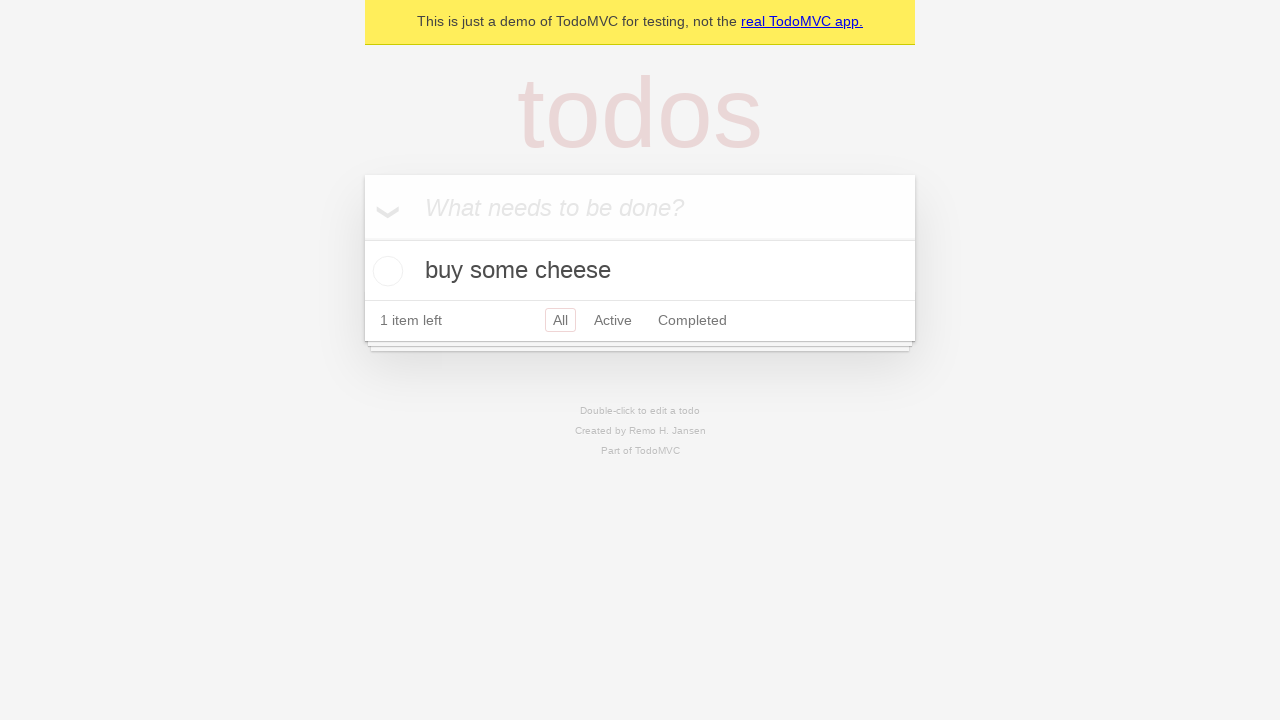

Filled todo input with 'feed the cat' on internal:attr=[placeholder="What needs to be done?"i]
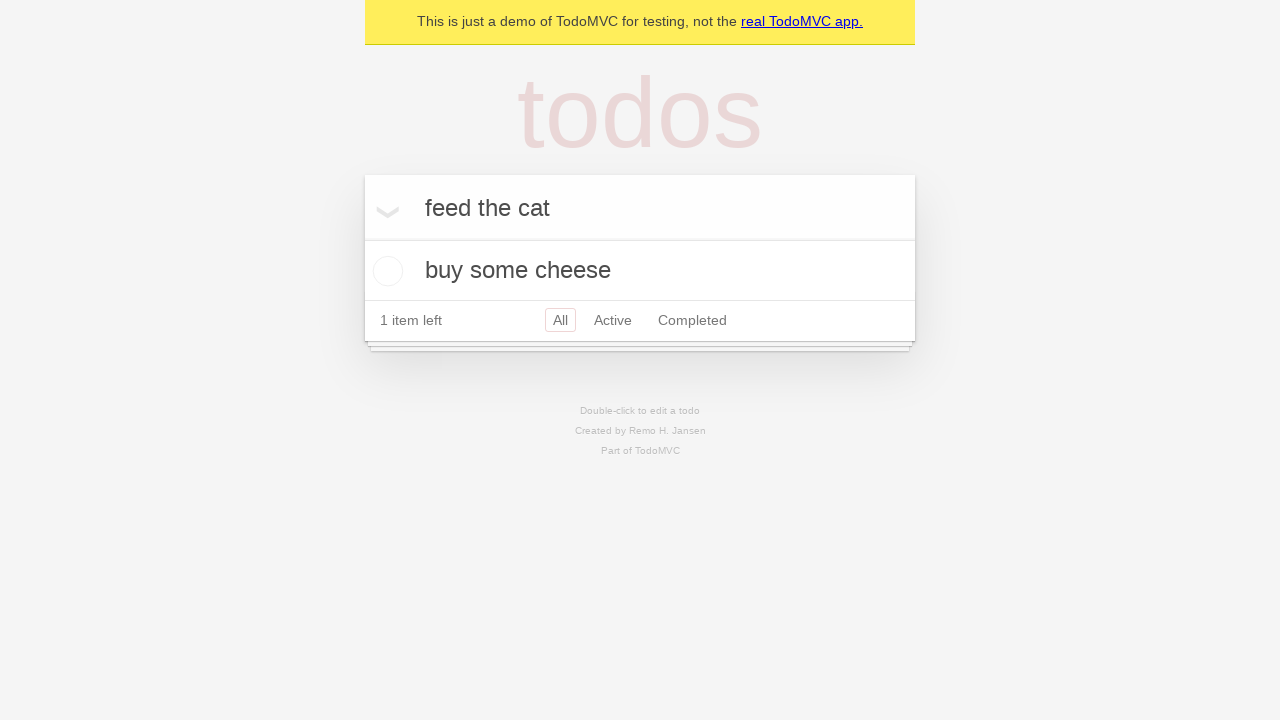

Pressed Enter to create second todo item on internal:attr=[placeholder="What needs to be done?"i]
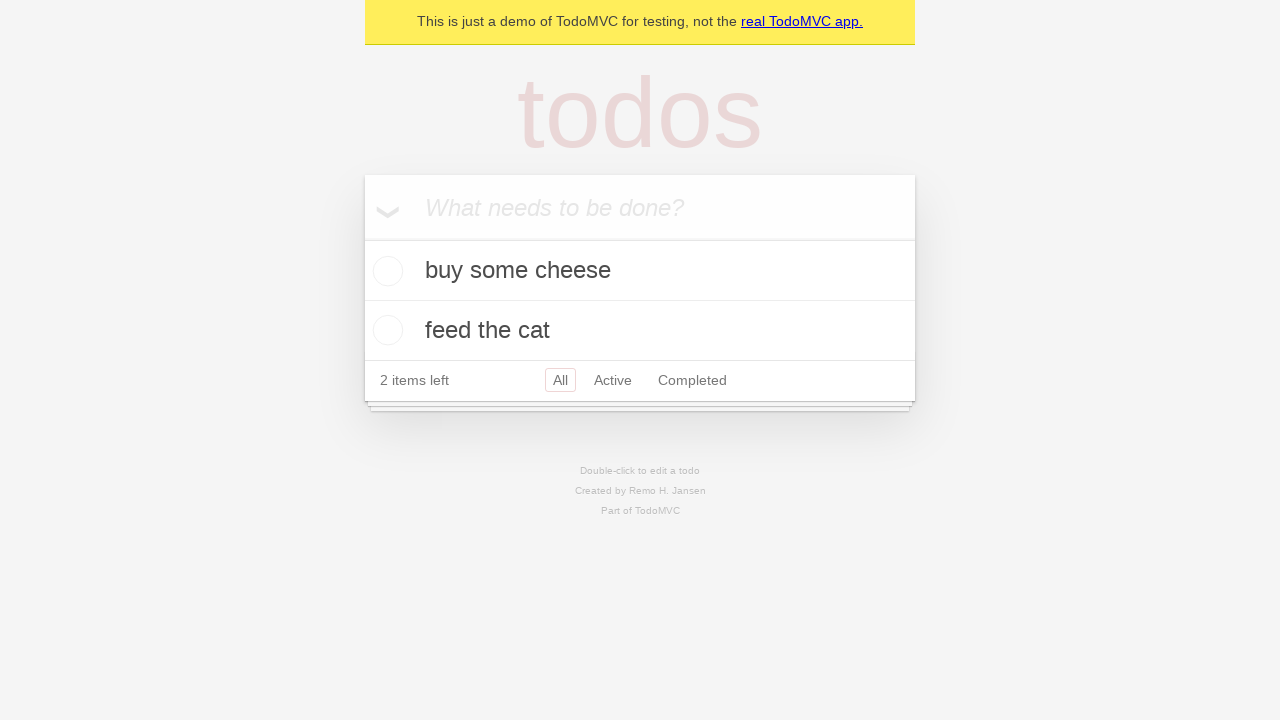

Filled todo input with 'book a doctors appointment' on internal:attr=[placeholder="What needs to be done?"i]
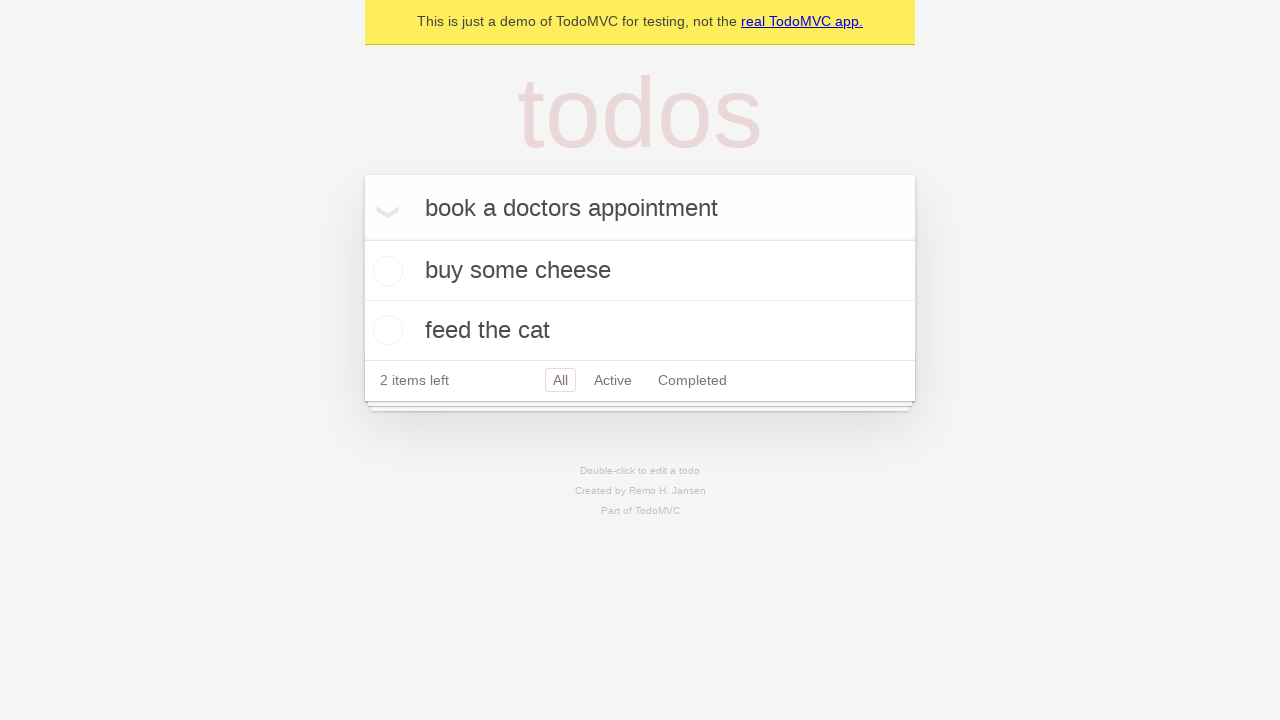

Pressed Enter to create third todo item on internal:attr=[placeholder="What needs to be done?"i]
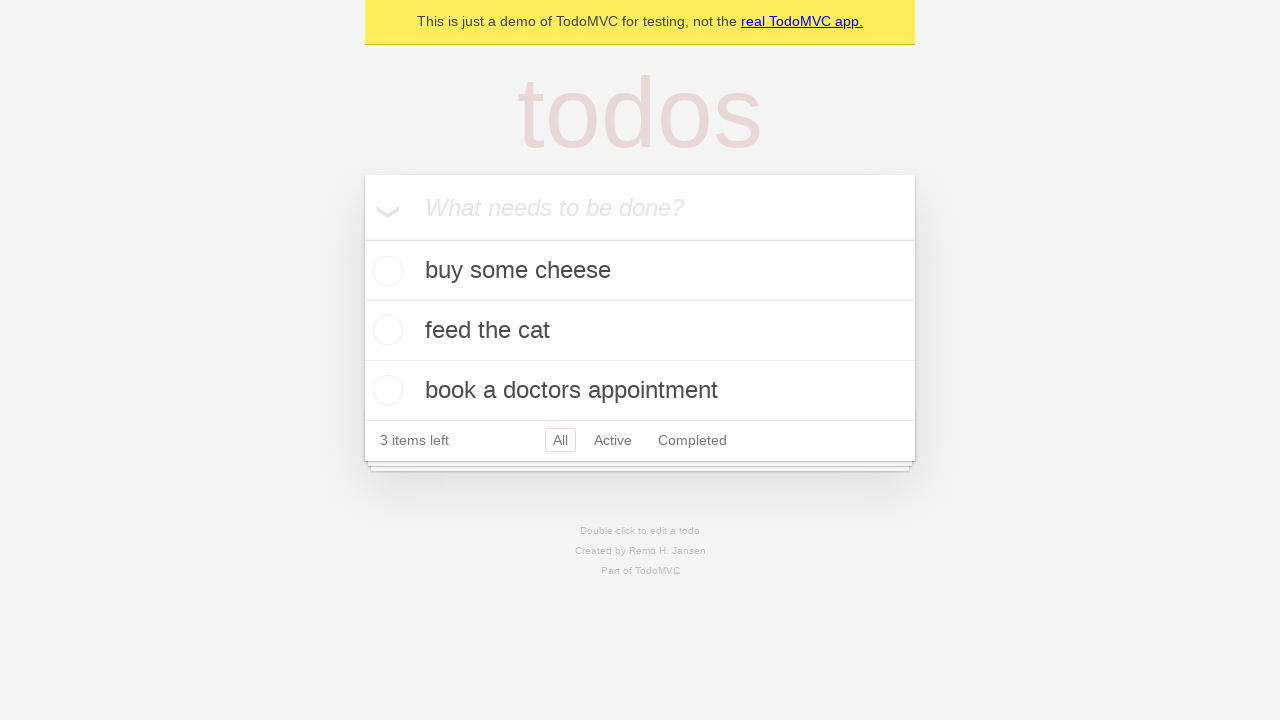

Checked the second todo item as completed at (385, 330) on internal:testid=[data-testid="todo-item"s] >> nth=1 >> internal:role=checkbox
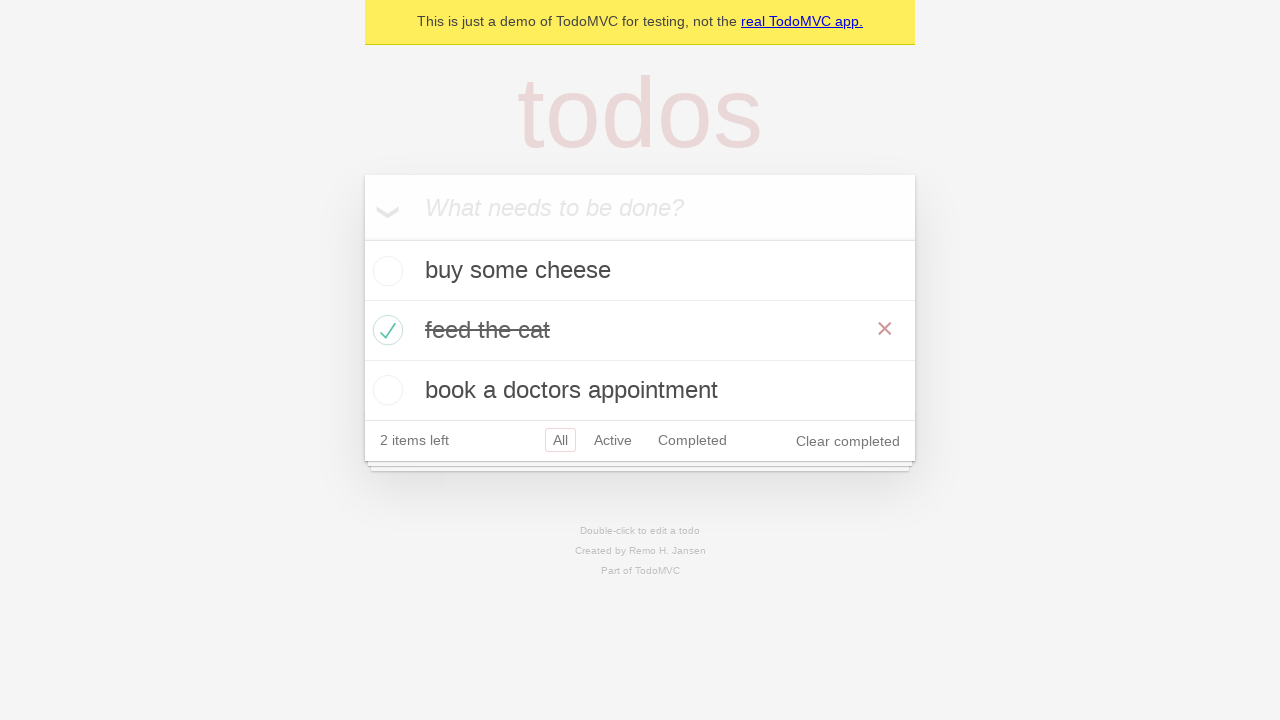

Clicked Active filter at (613, 440) on internal:role=link[name="Active"i]
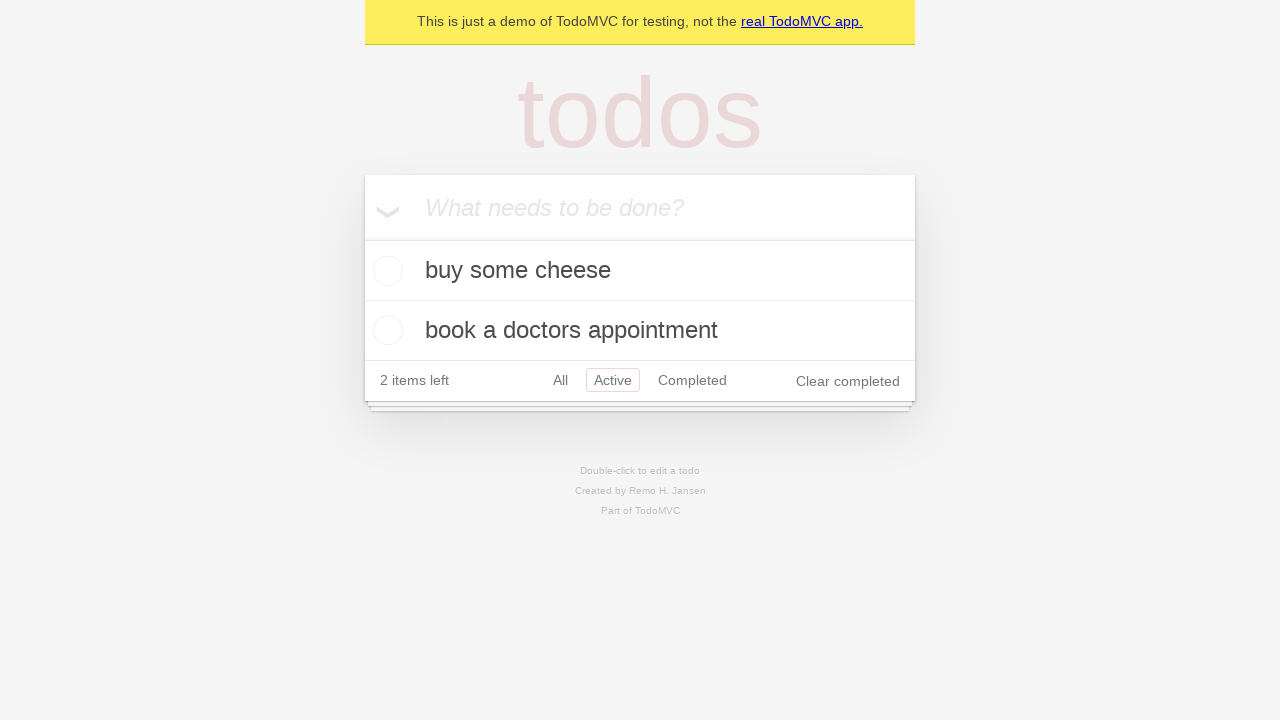

Clicked Completed filter at (692, 380) on internal:role=link[name="Completed"i]
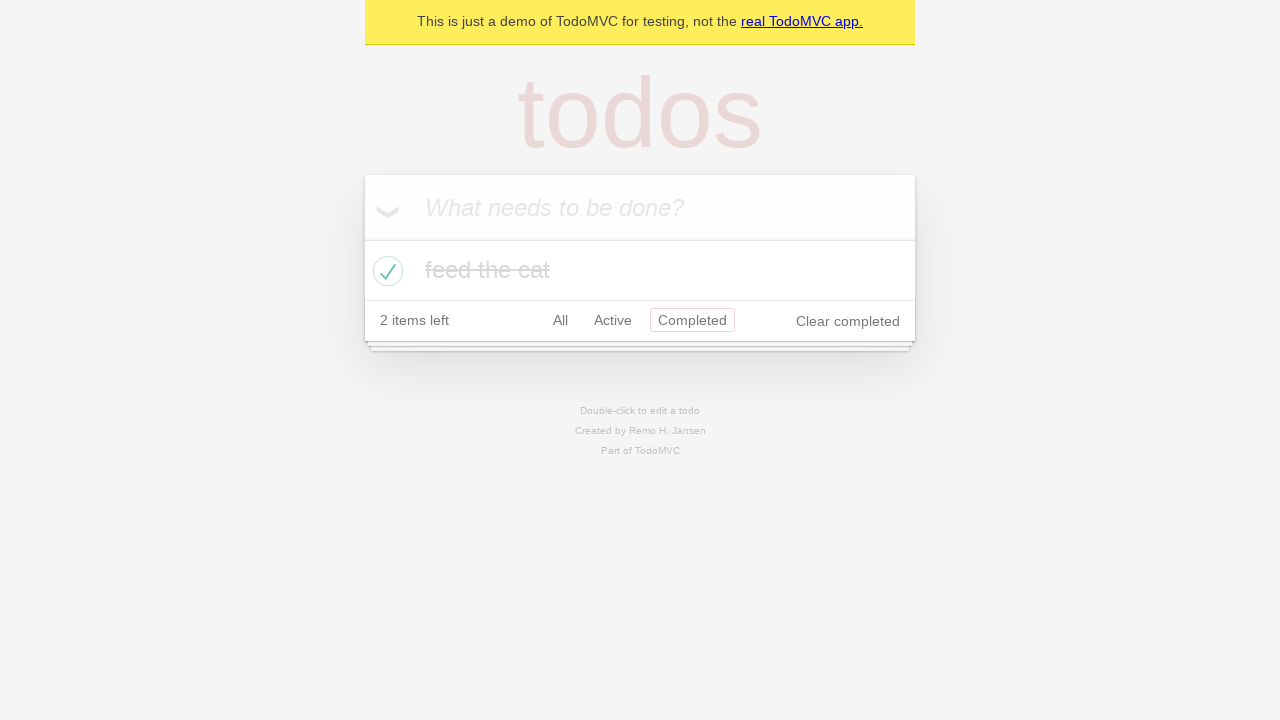

Clicked All filter to display all items at (560, 320) on internal:role=link[name="All"i]
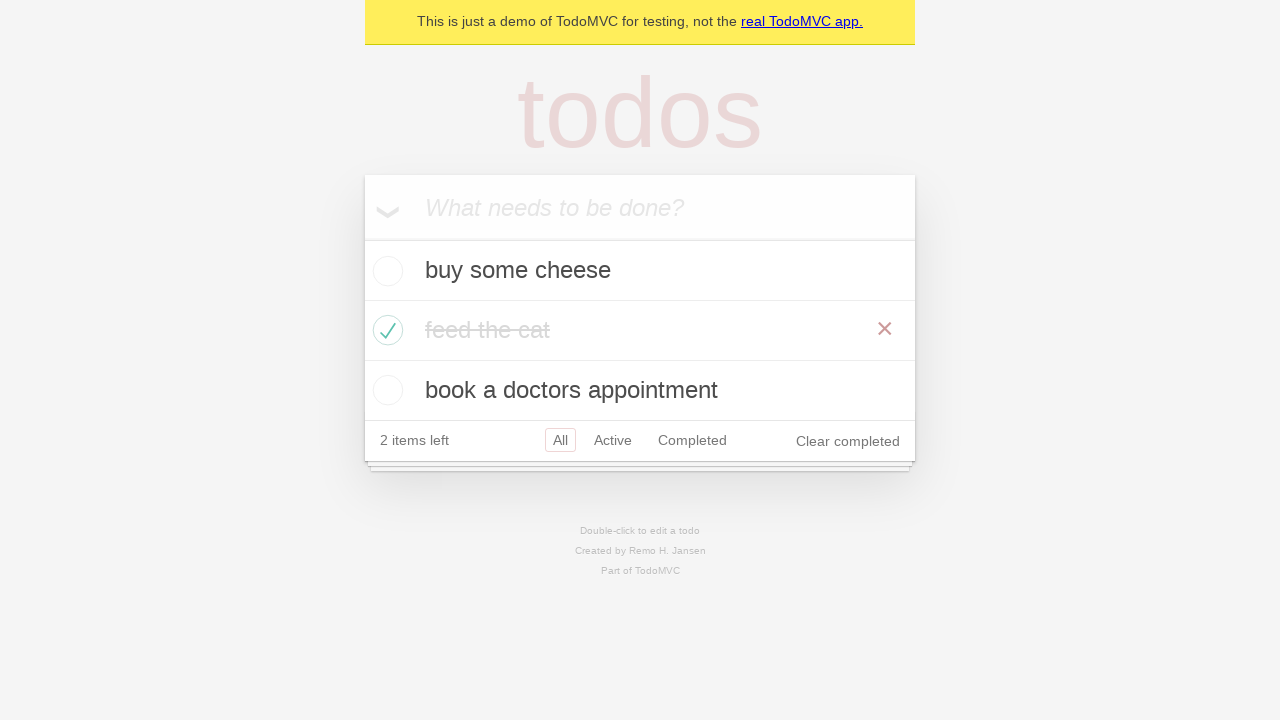

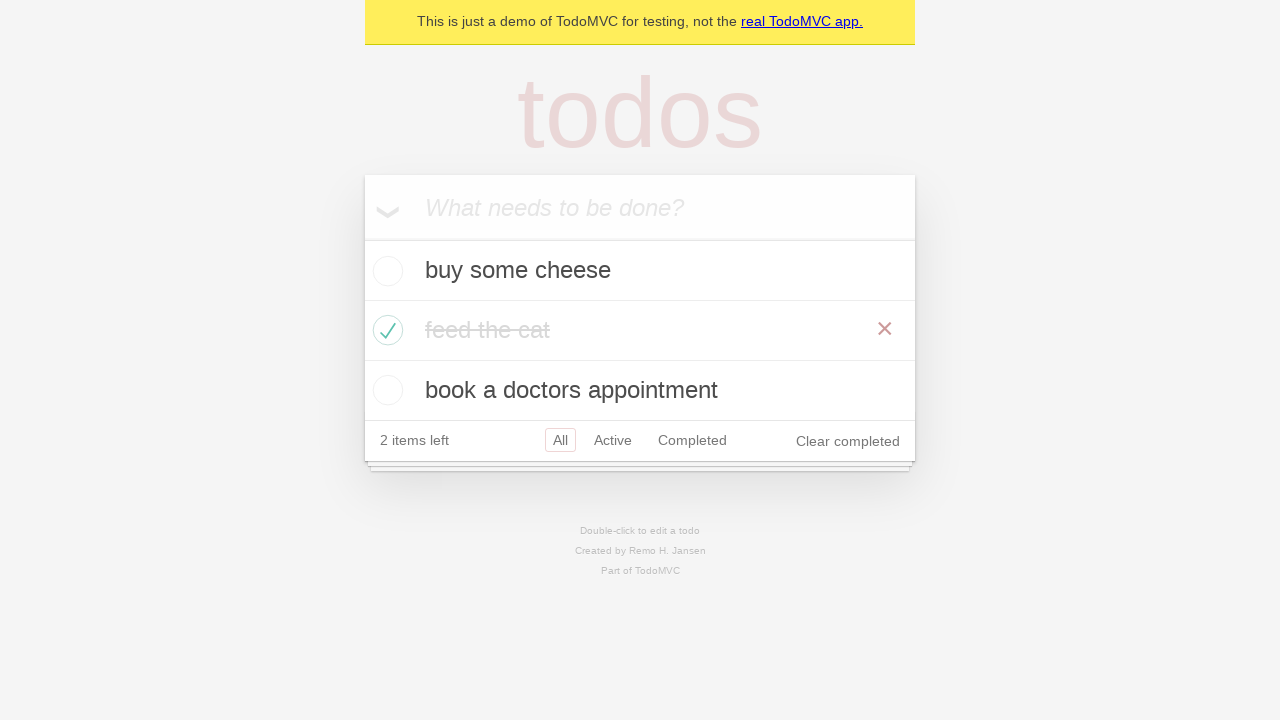